Tests alert handling functionality by clicking a button to trigger an alert, reading its text, and accepting it

Starting URL: https://demoqa.com/alerts

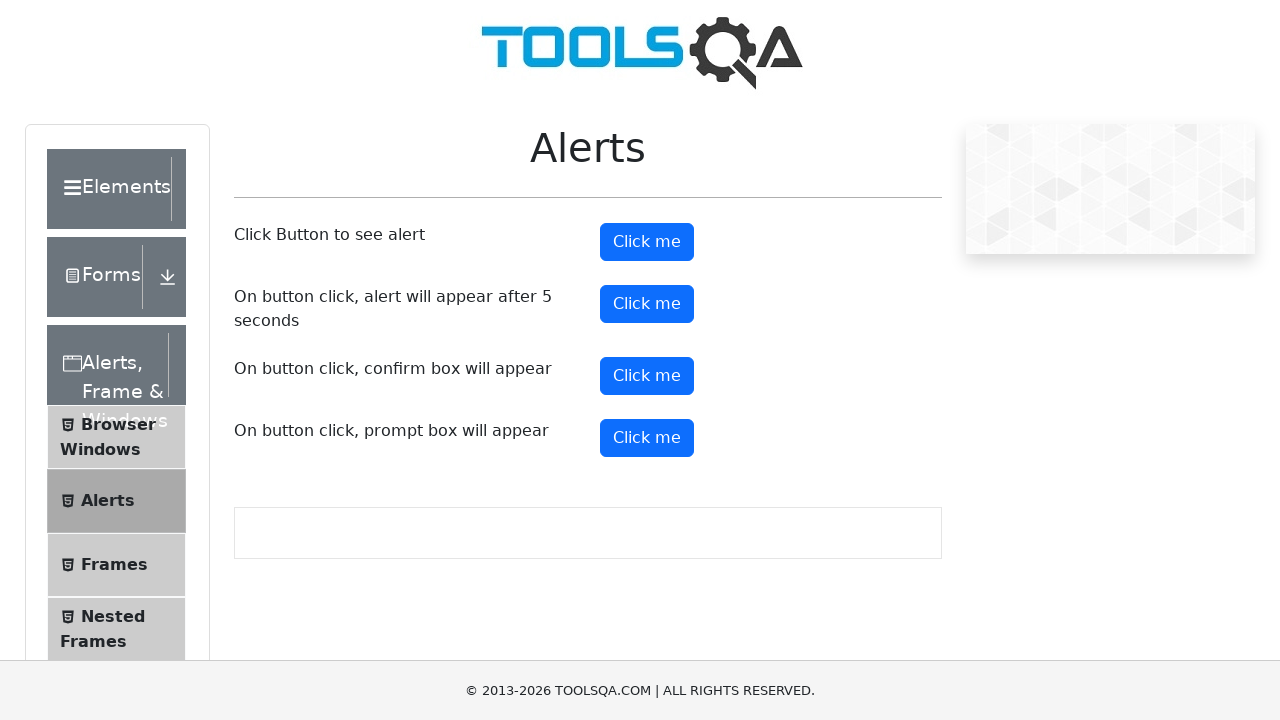

Clicked alert button to trigger alert dialog at (647, 242) on #alertButton
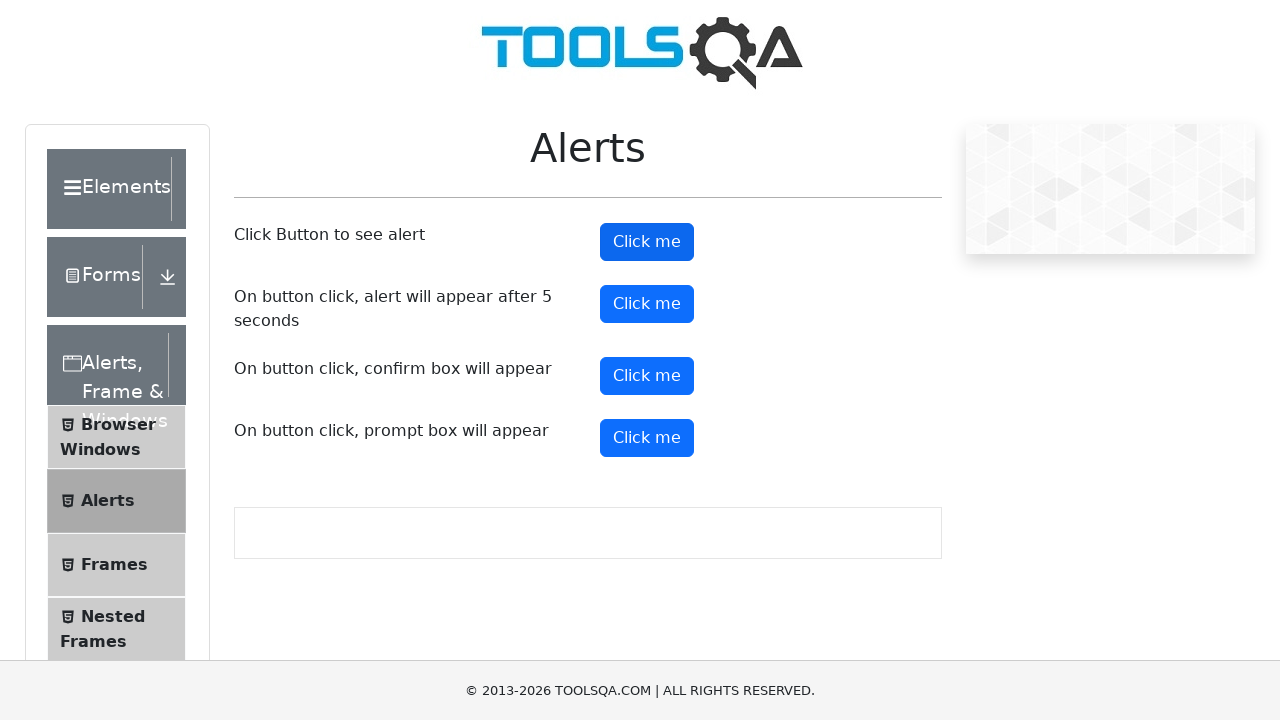

Set up dialog handler to accept alert
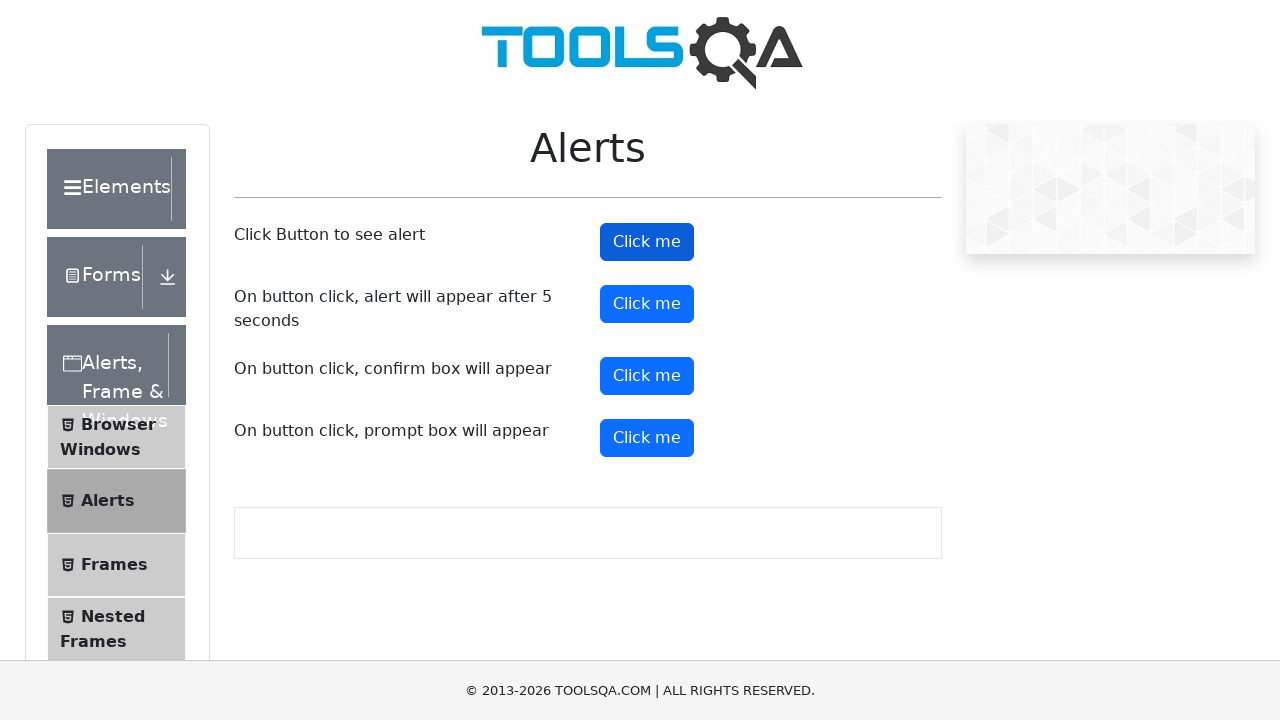

Waited 1 second for alert to be processed
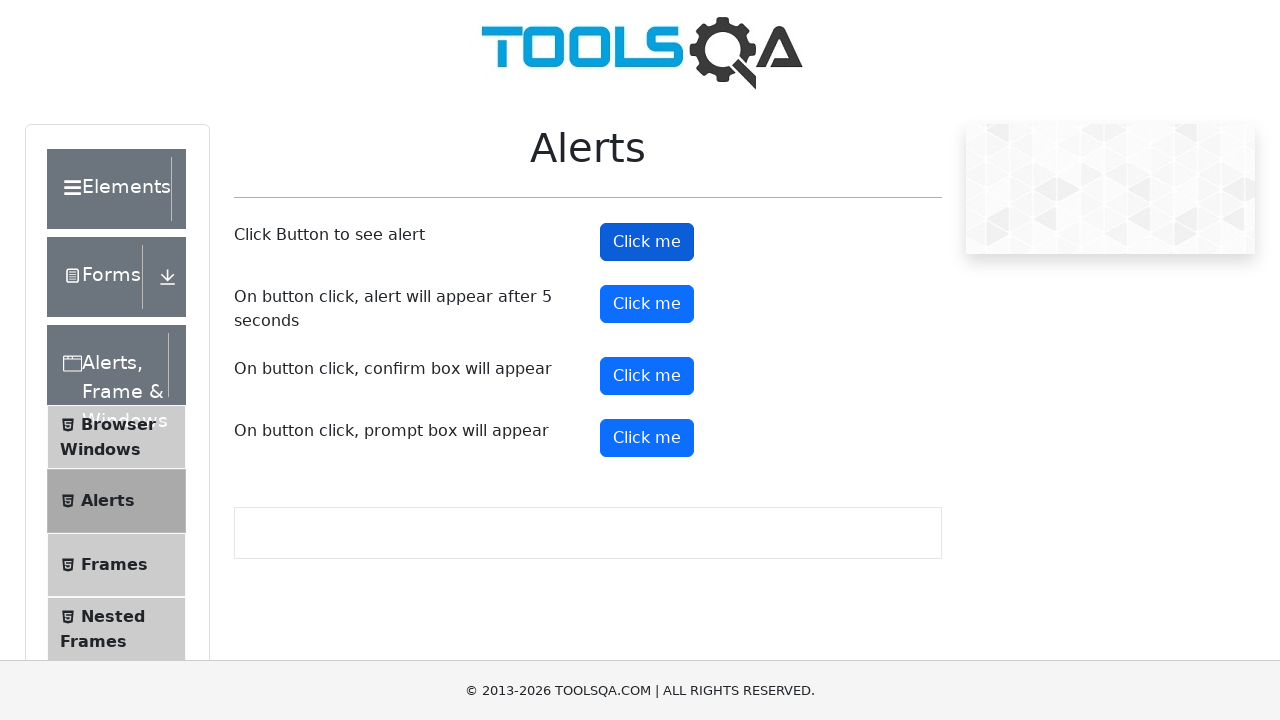

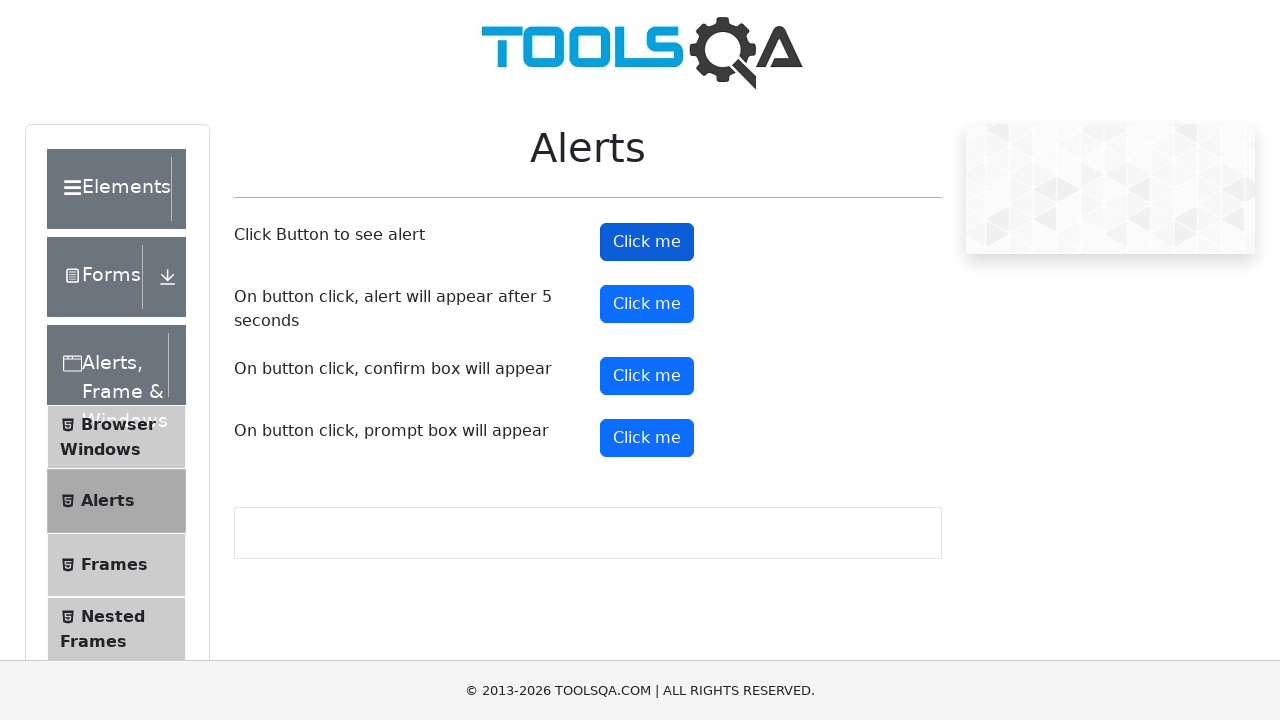